Tests sorting using semantic class attributes on table 2, clicking the dues column header and verifying sorting works with helpful locators

Starting URL: http://the-internet.herokuapp.com/tables

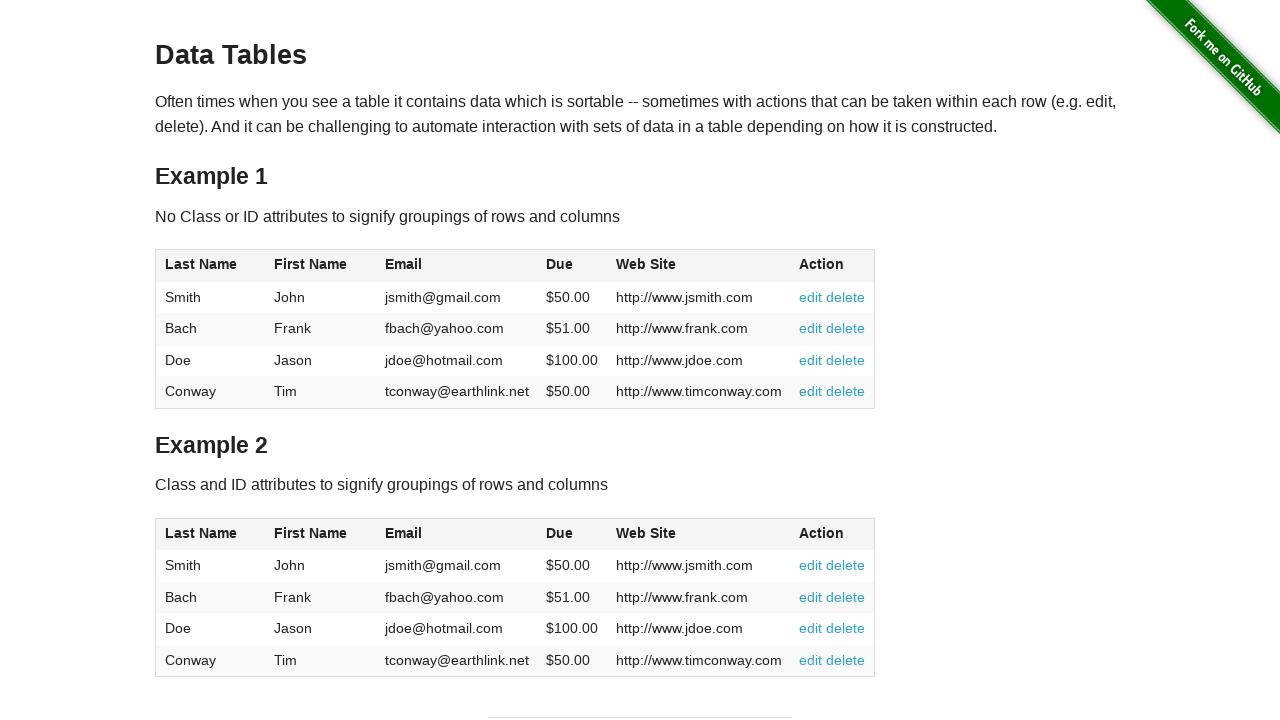

Clicked dues column header in table 2 to sort at (560, 533) on #table2 thead .dues
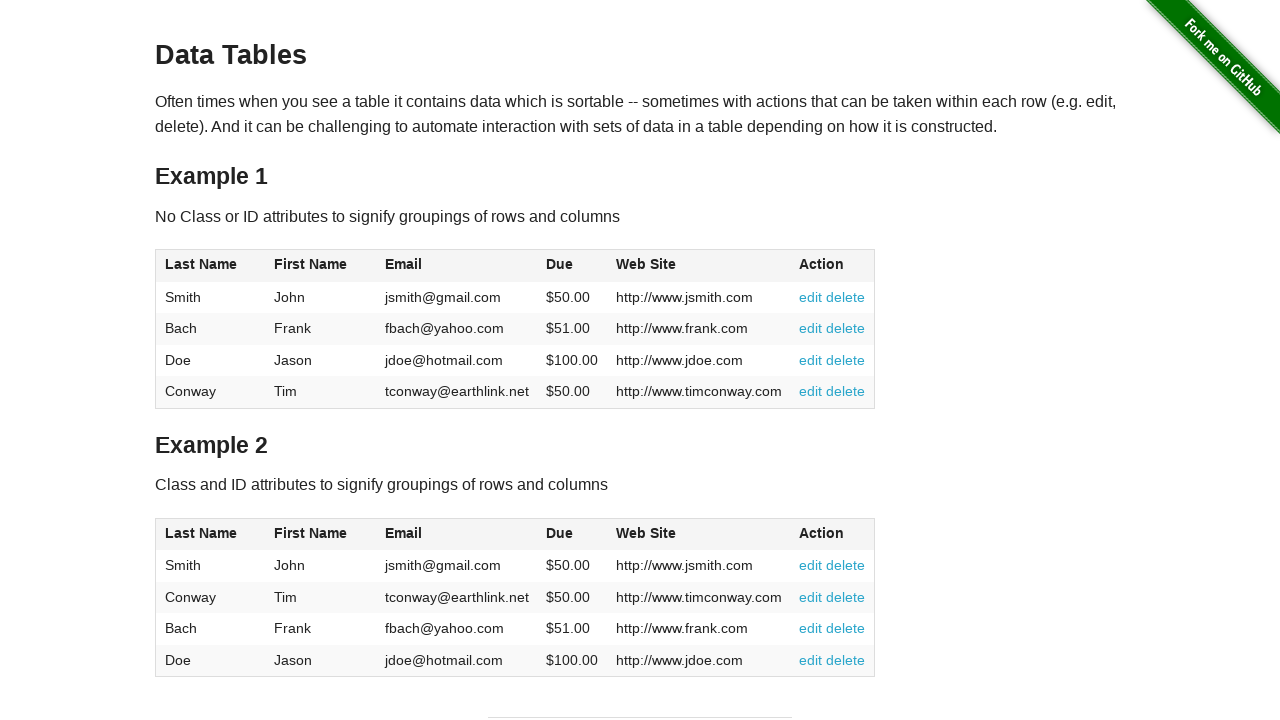

Sorted column data loaded in table 2
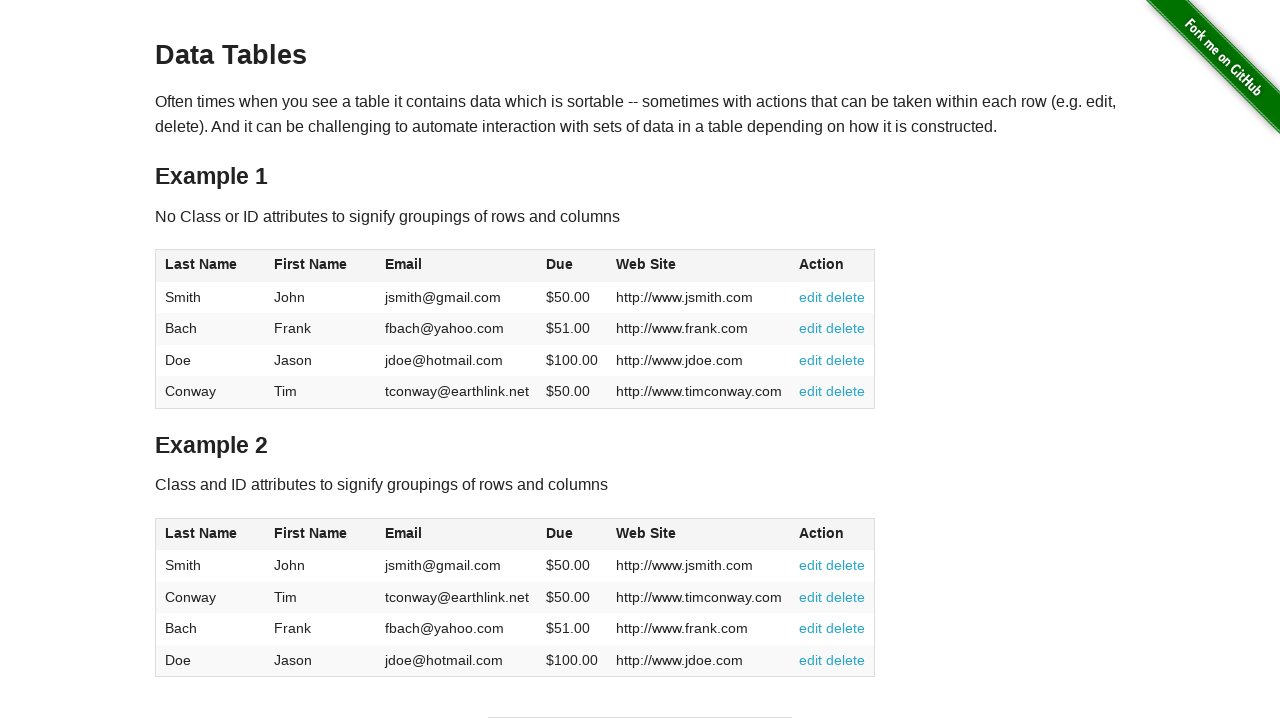

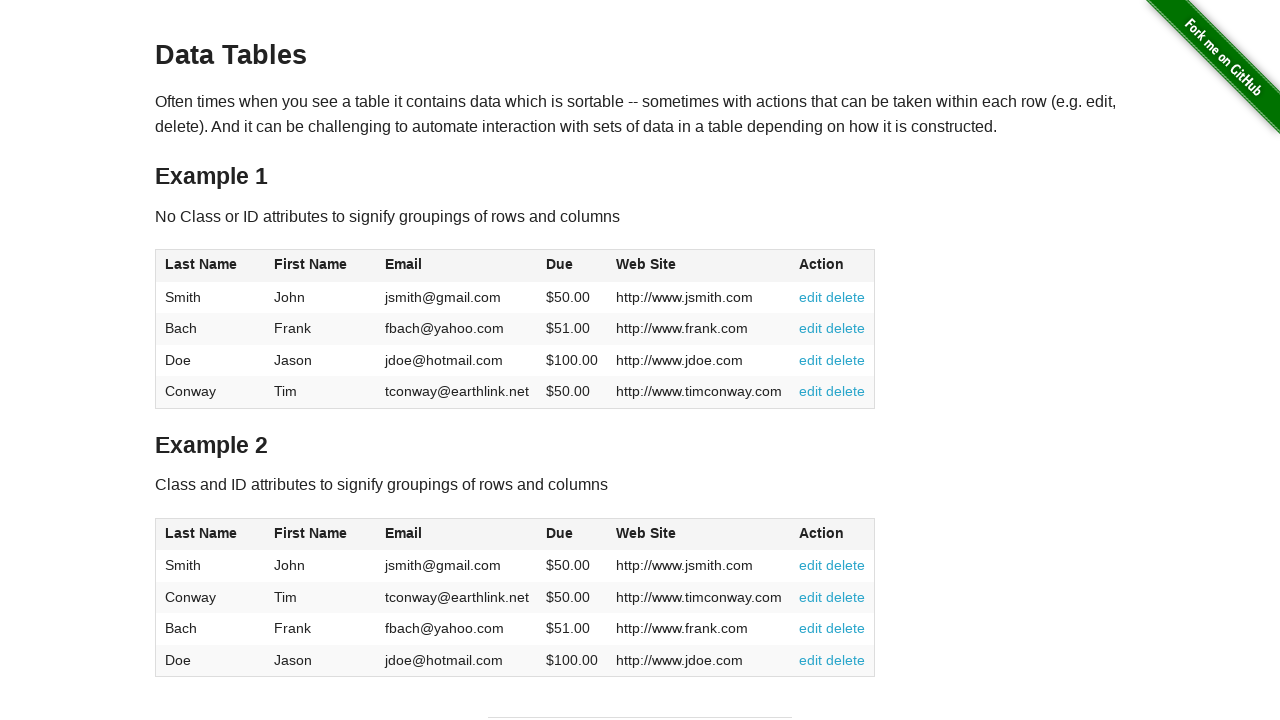